Navigates to GitHub homepage

Starting URL: https://github.com/

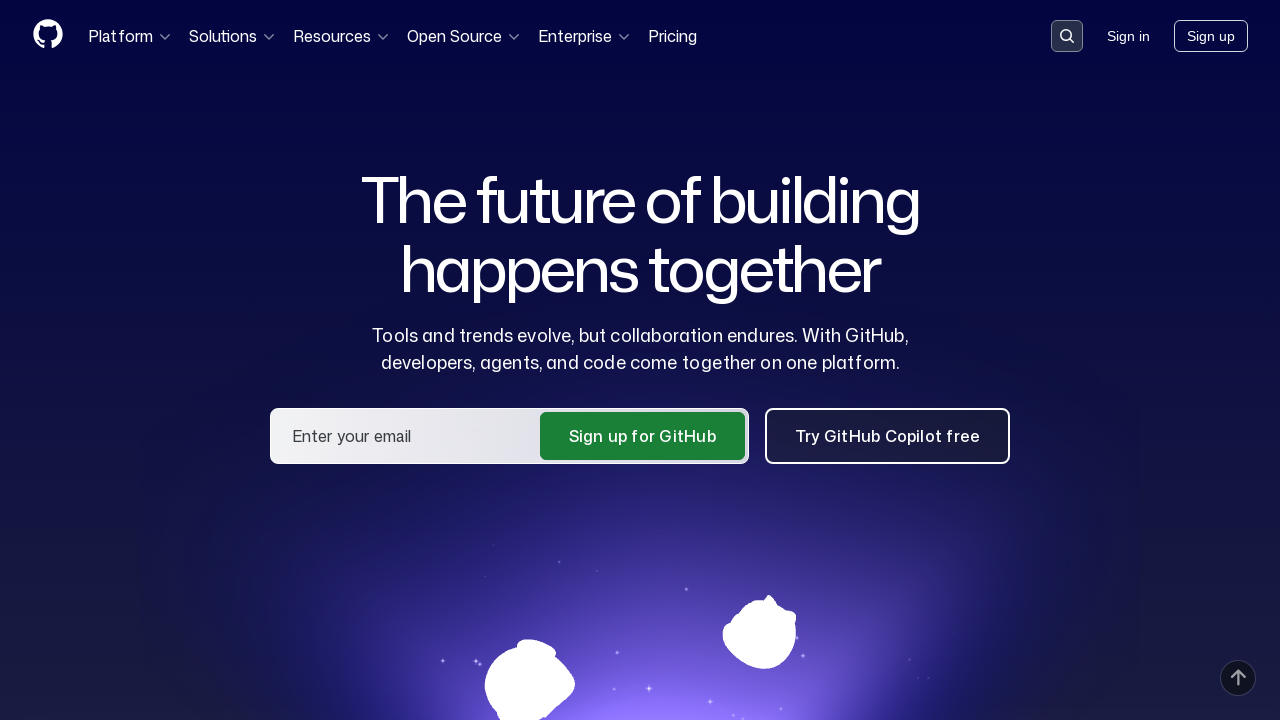

GitHub homepage loaded
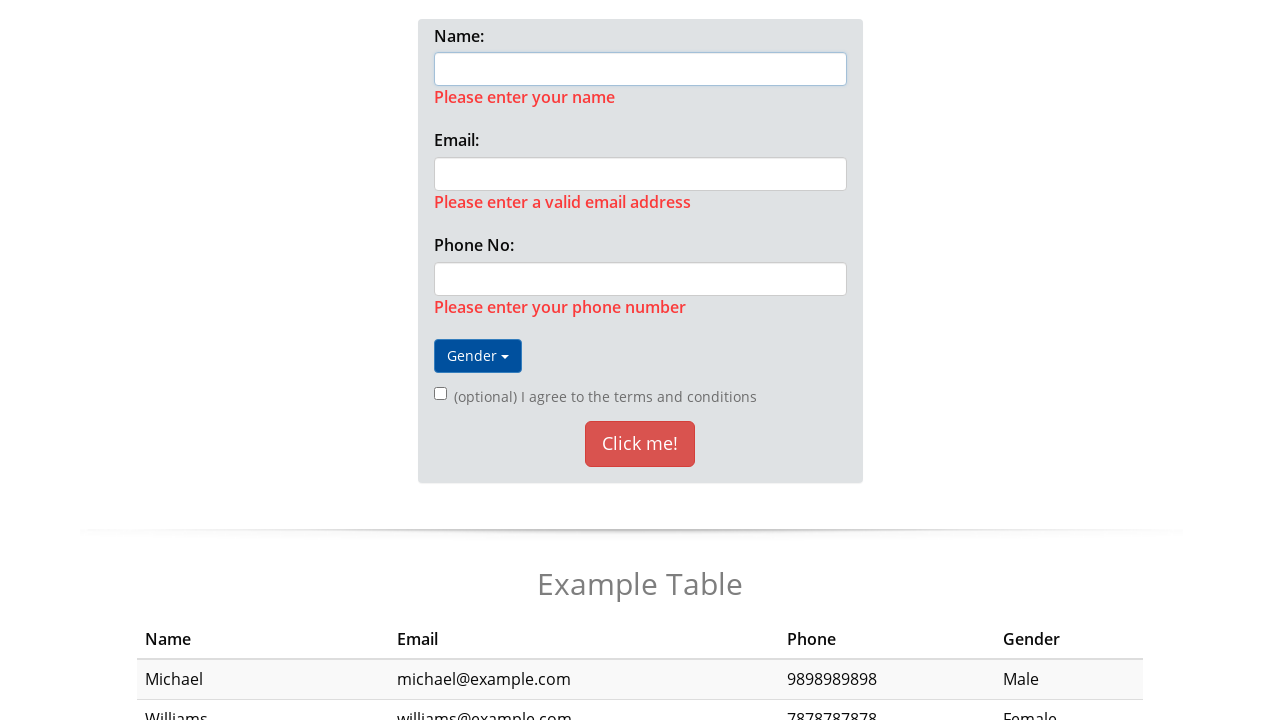

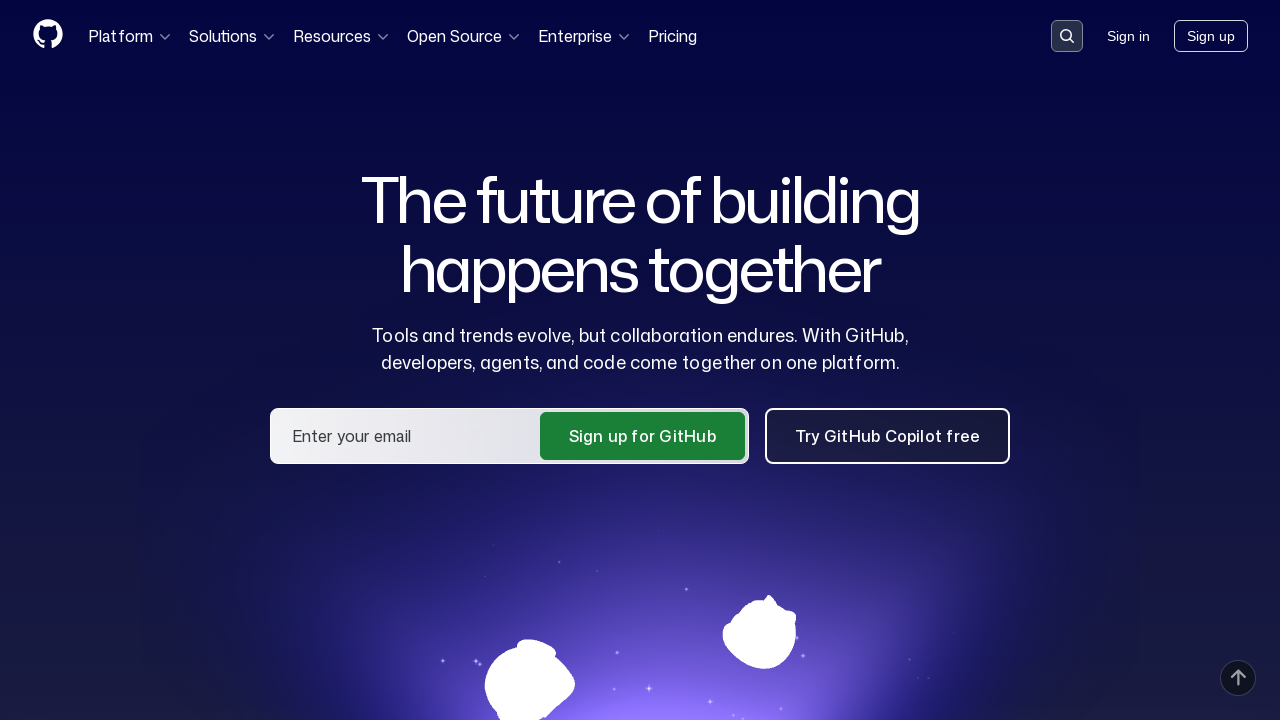